Tests multiple selection dropdown functionality by selecting options using different methods (by index, by value, by visible text), deselecting an option, and verifying the selected options.

Starting URL: https://www.hyrtutorials.com/p/html-dropdown-elements-practice.html

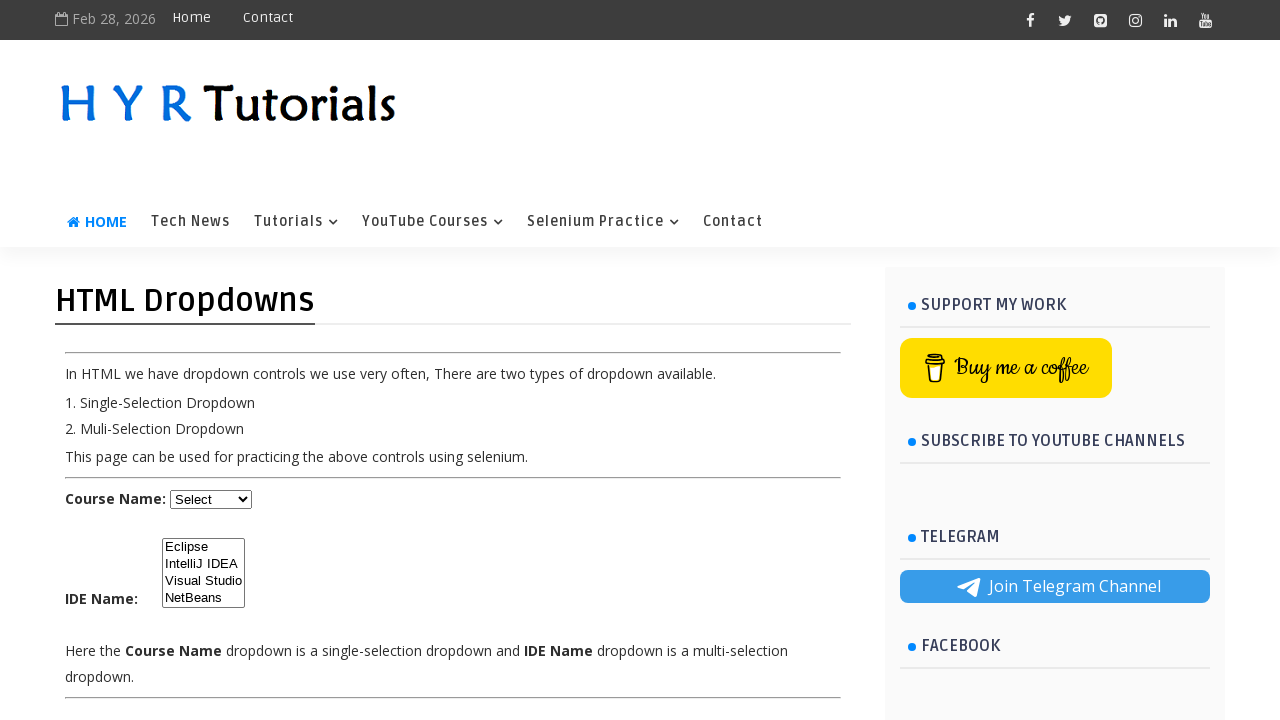

Waited for dropdown element #ide to be visible
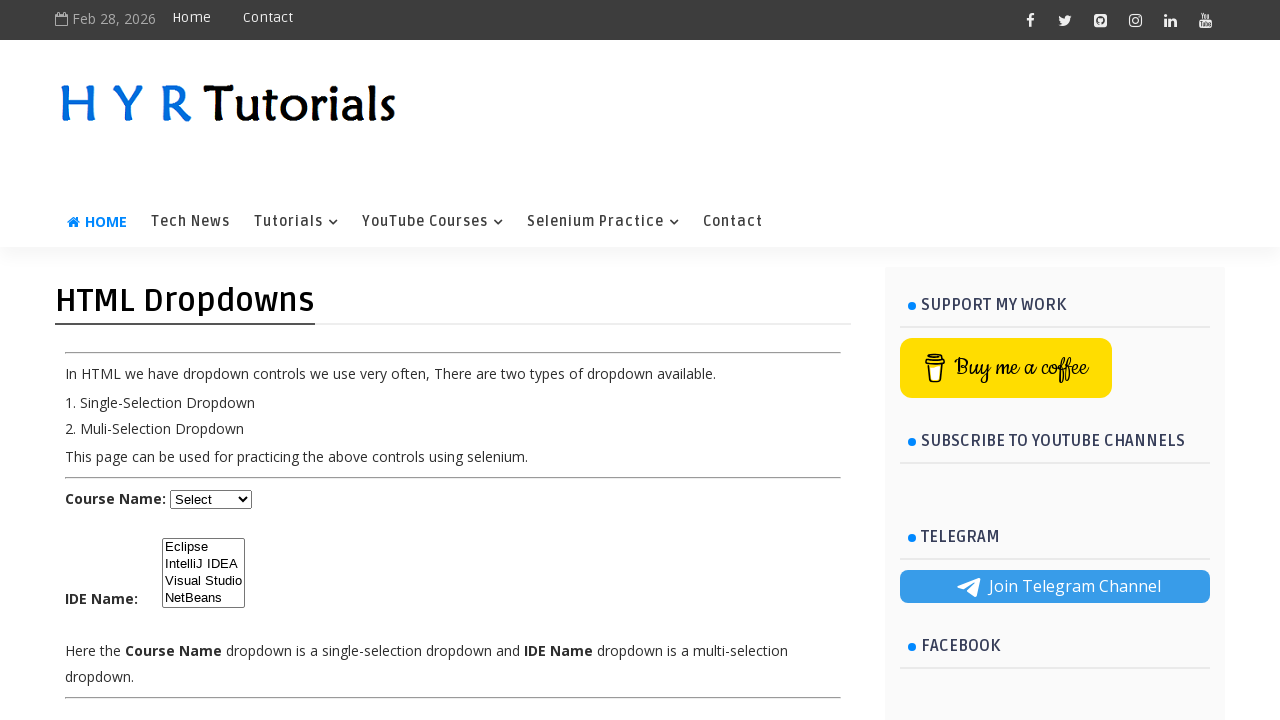

Selected dropdown option by index 0 (Eclipse) on #ide
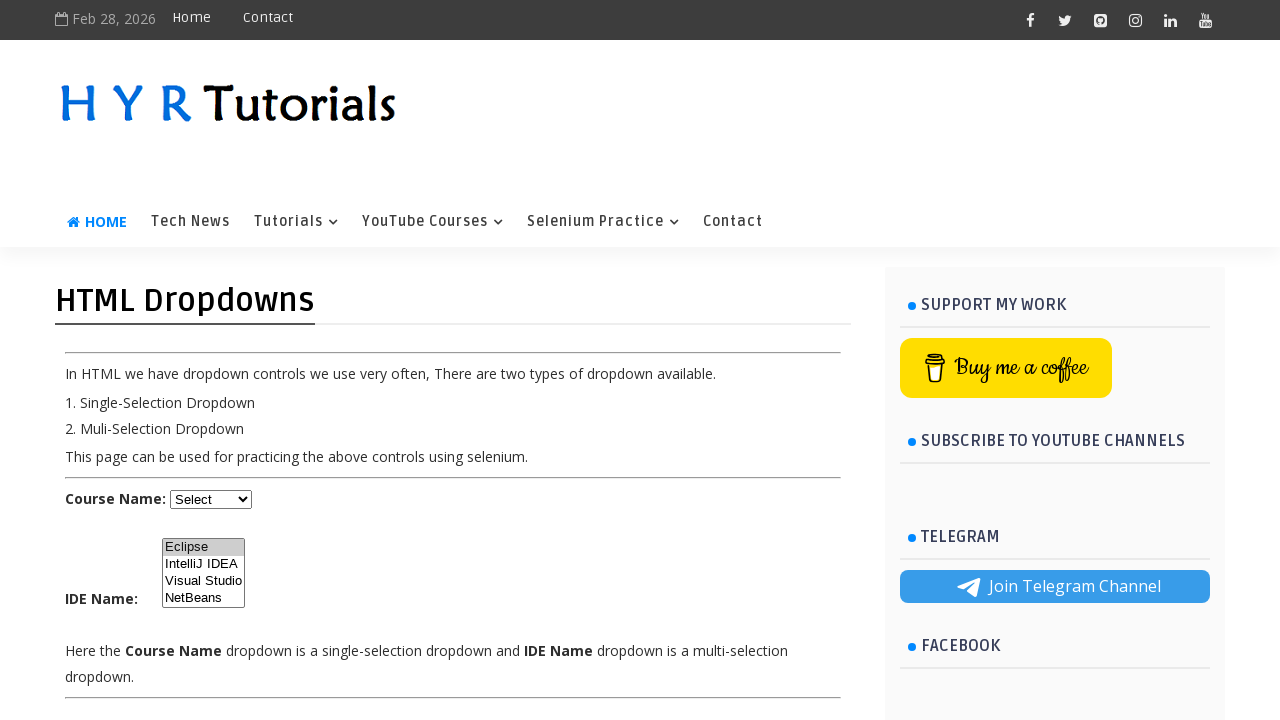

Selected dropdown option by value 'ij' (IntelliJ IDEA) on #ide
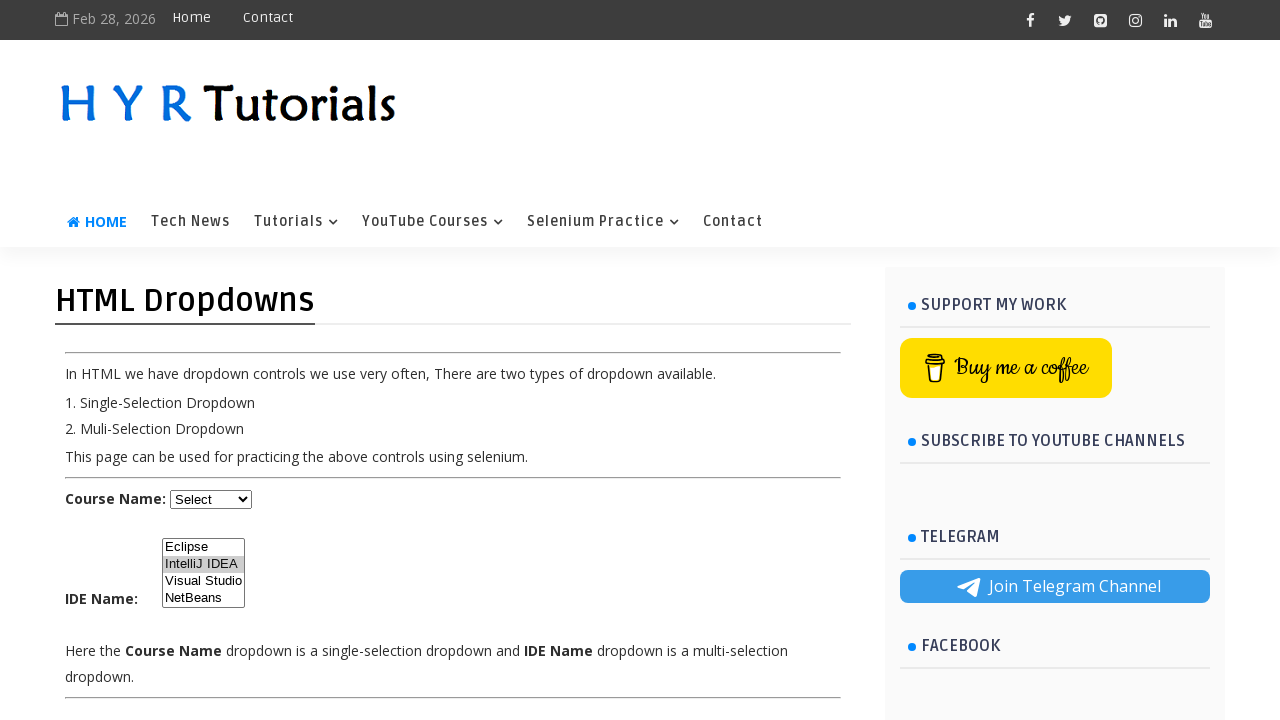

Selected dropdown option by label 'NetBeans' on #ide
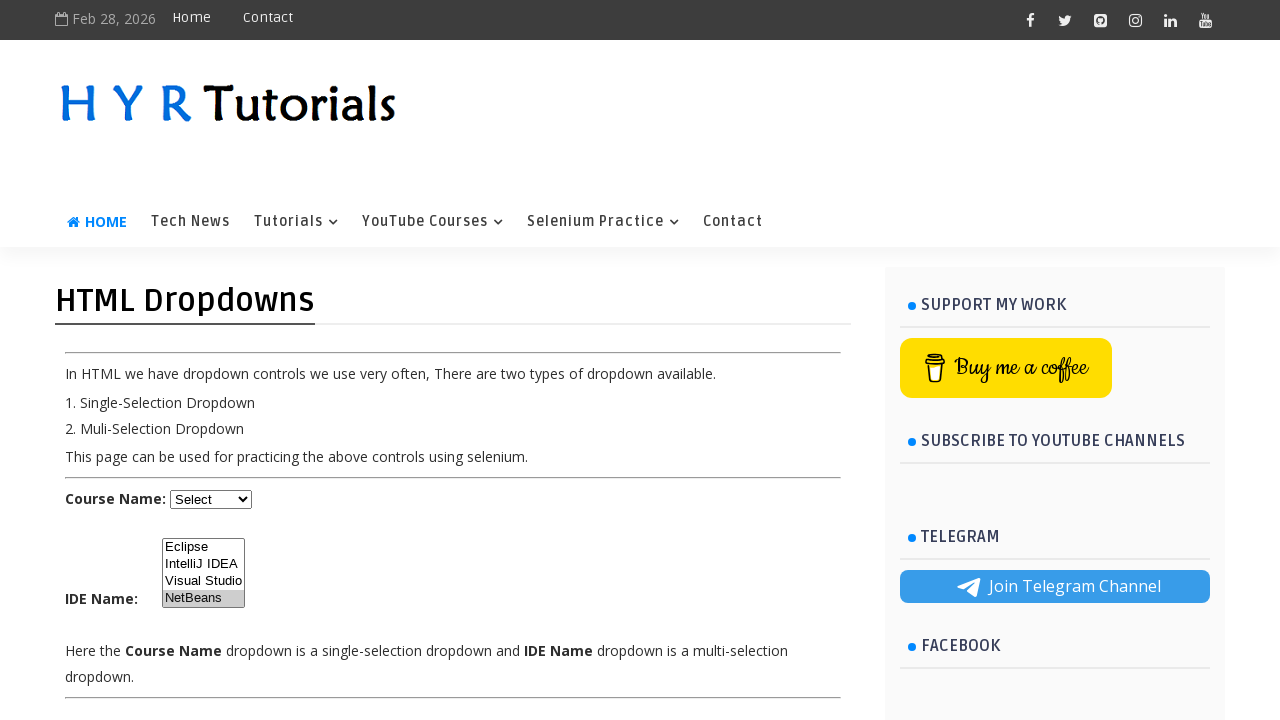

Selected multiple options: Eclipse and NetBeans (deselected IntelliJ IDEA) on #ide
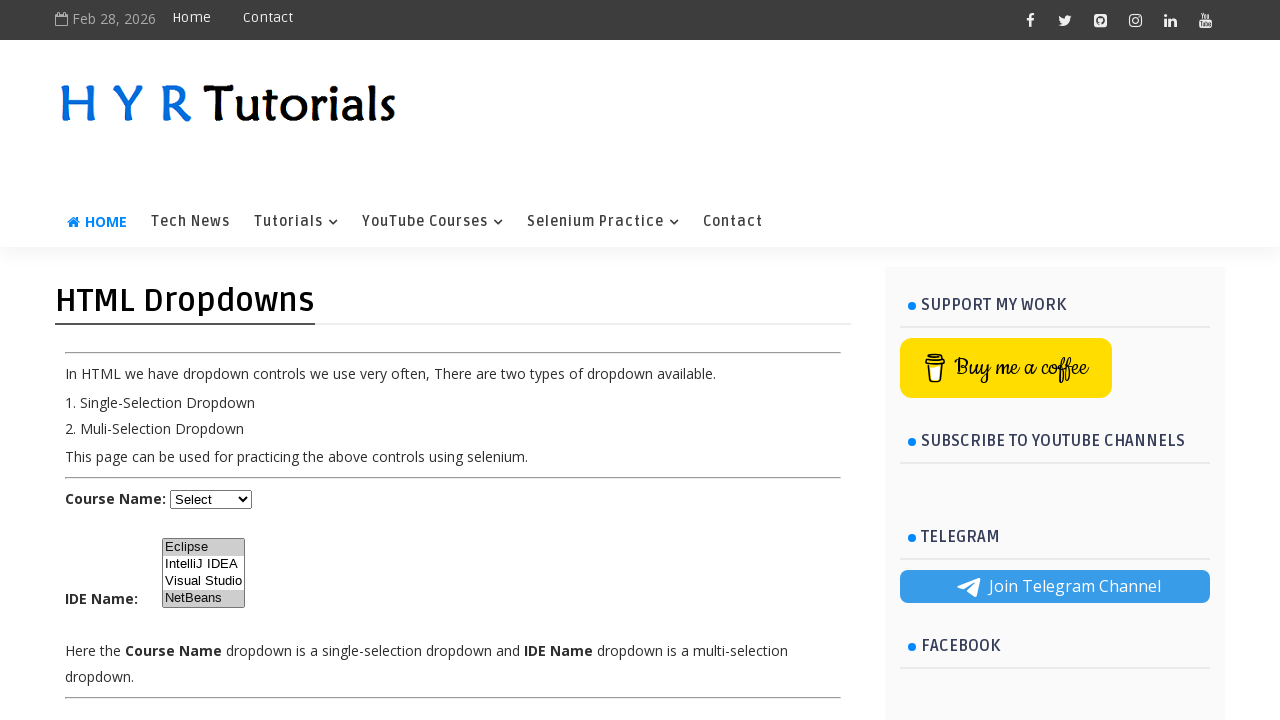

Waited 1000ms to observe final dropdown state
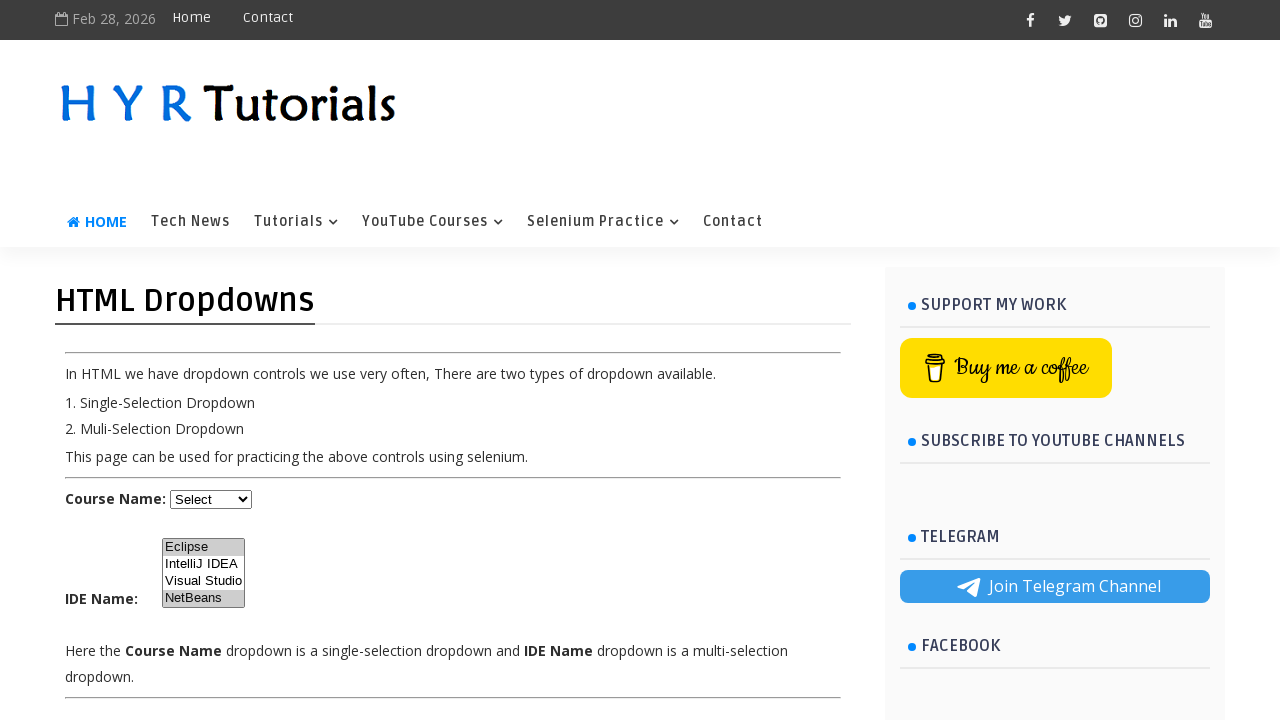

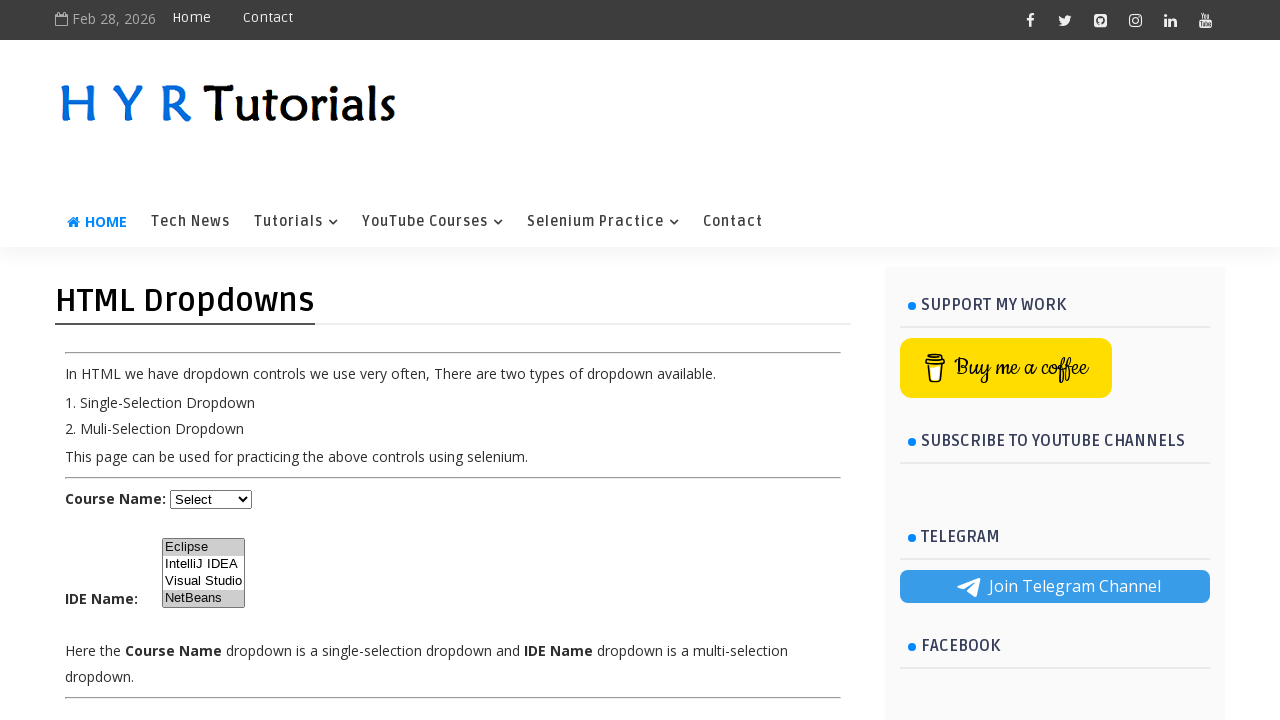